Tests that clicking clear completed removes completed items from the list

Starting URL: https://demo.playwright.dev/todomvc

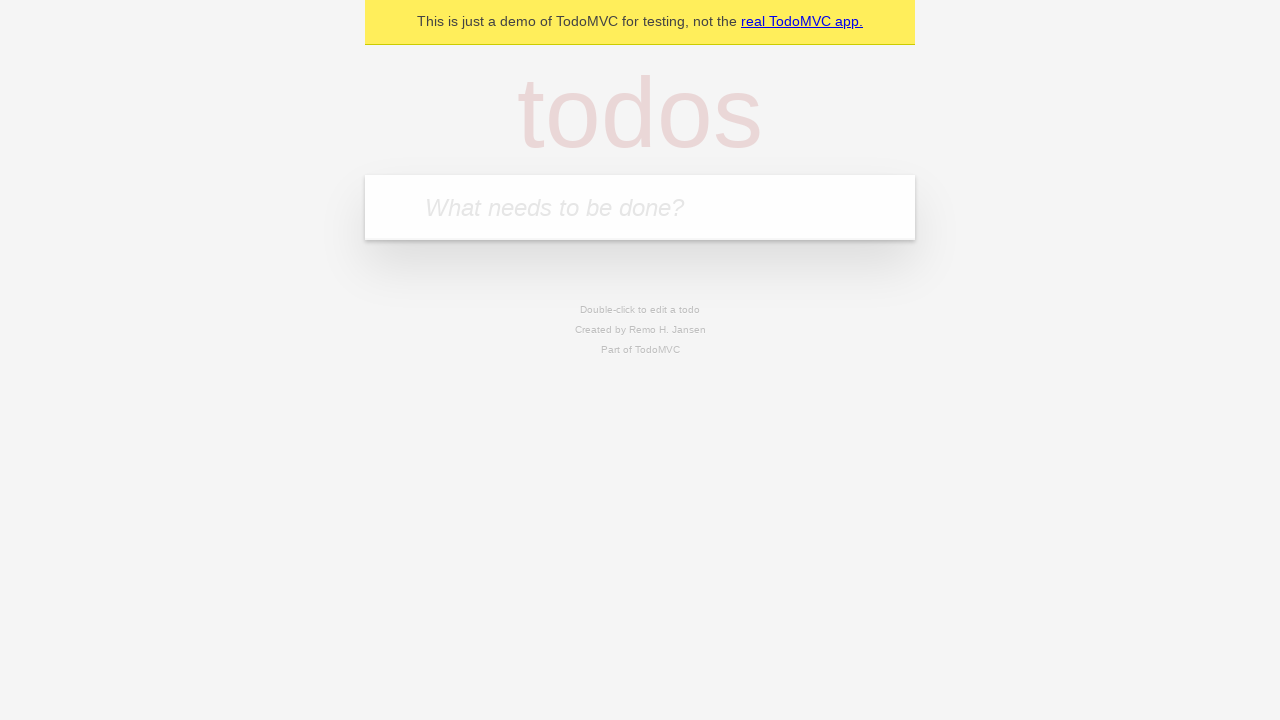

Filled todo input with 'buy some cheese' on .new-todo
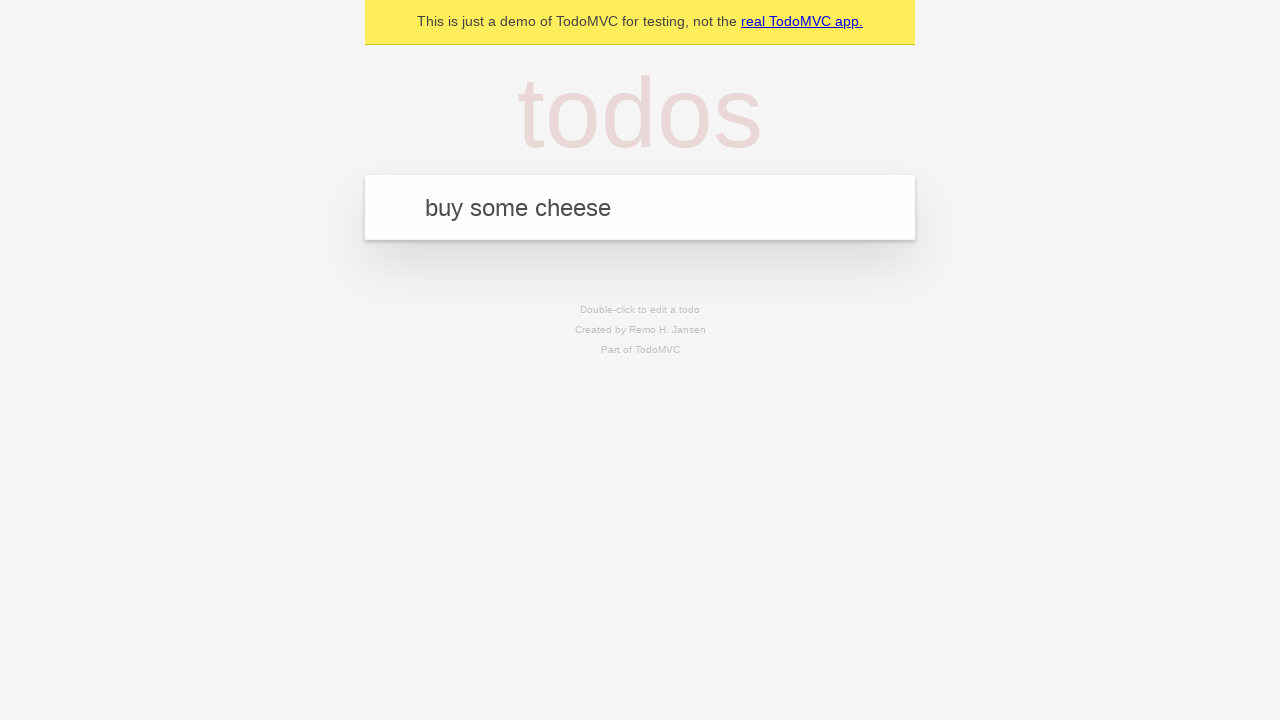

Pressed Enter to add first todo on .new-todo
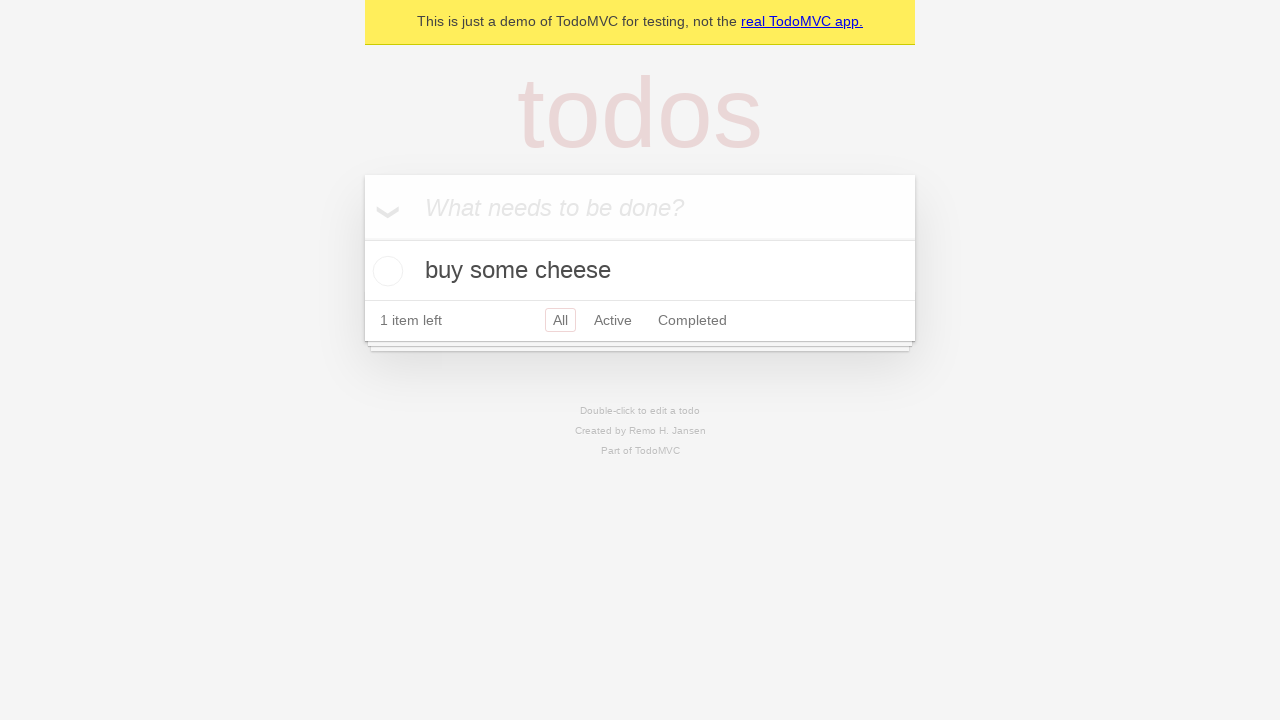

Filled todo input with 'feed the cat' on .new-todo
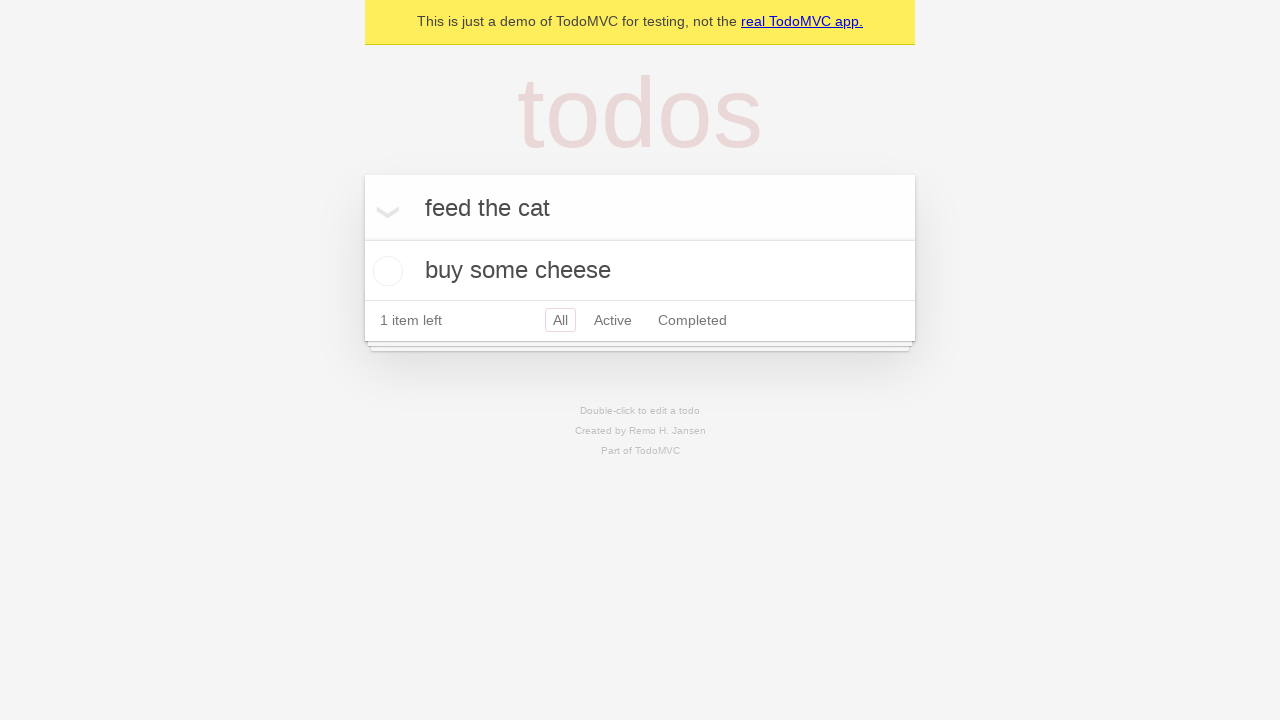

Pressed Enter to add second todo on .new-todo
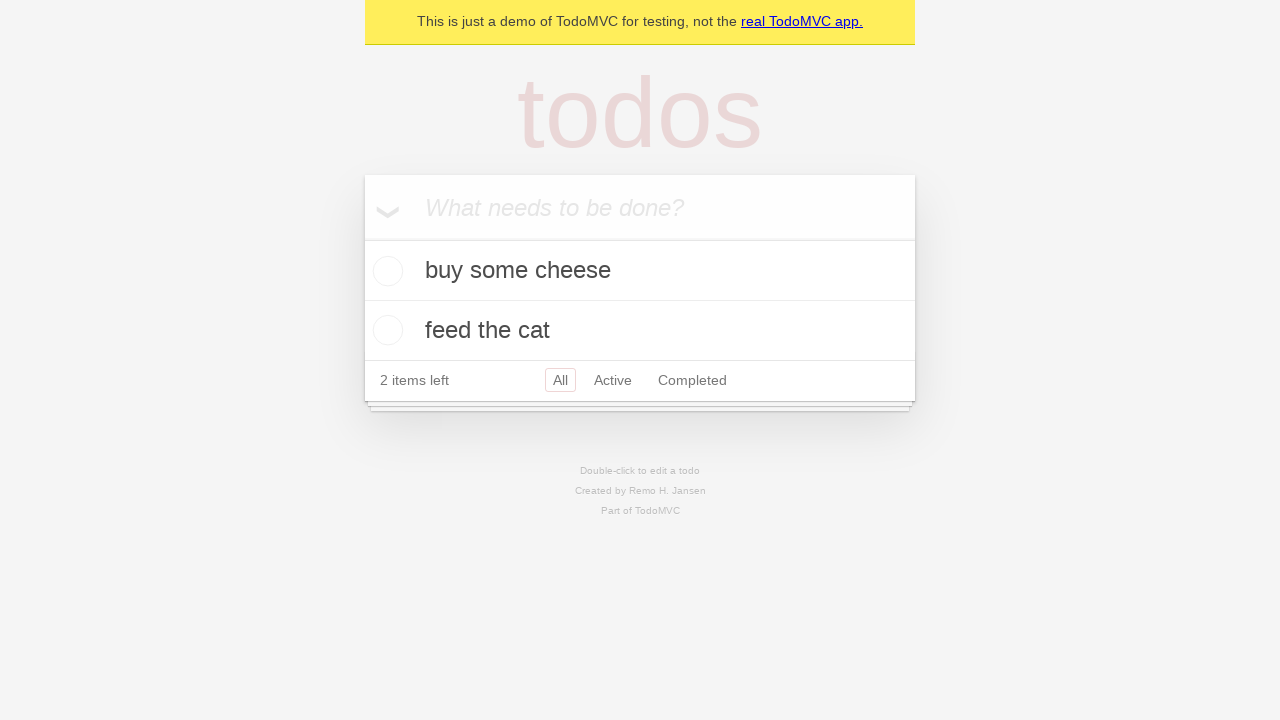

Filled todo input with 'book a doctors appointment' on .new-todo
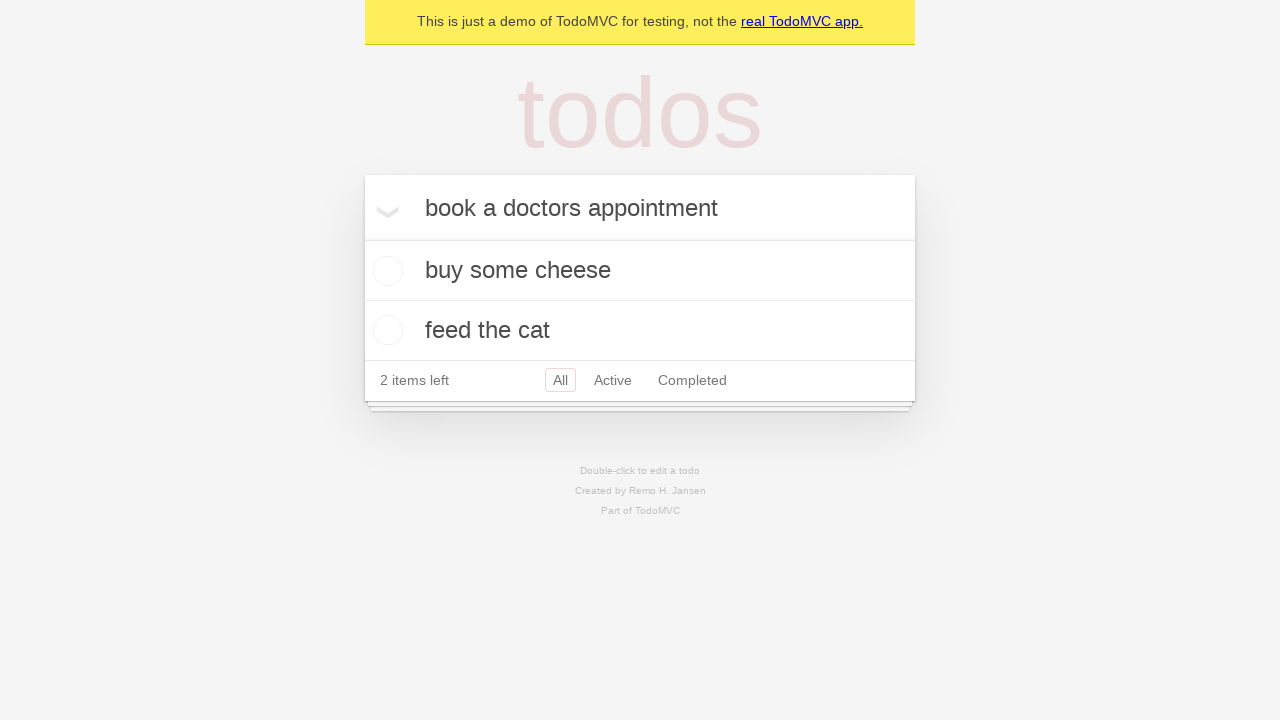

Pressed Enter to add third todo on .new-todo
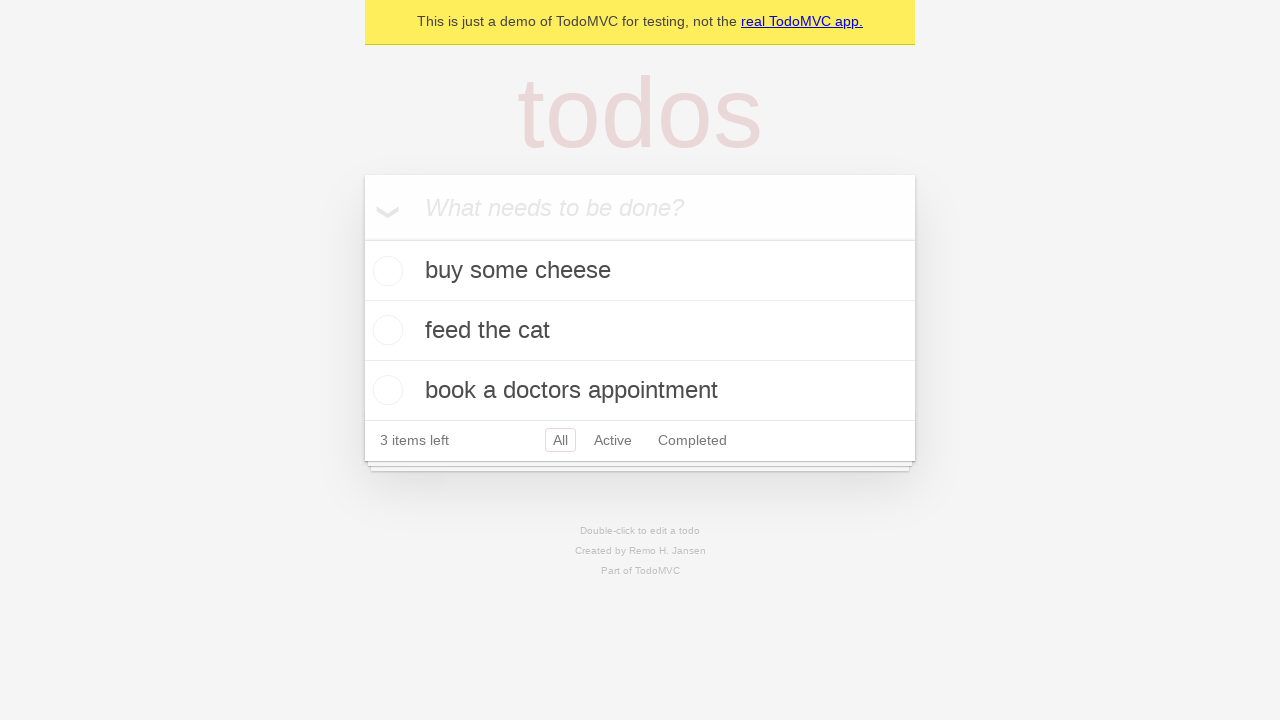

Located all todo items in the list
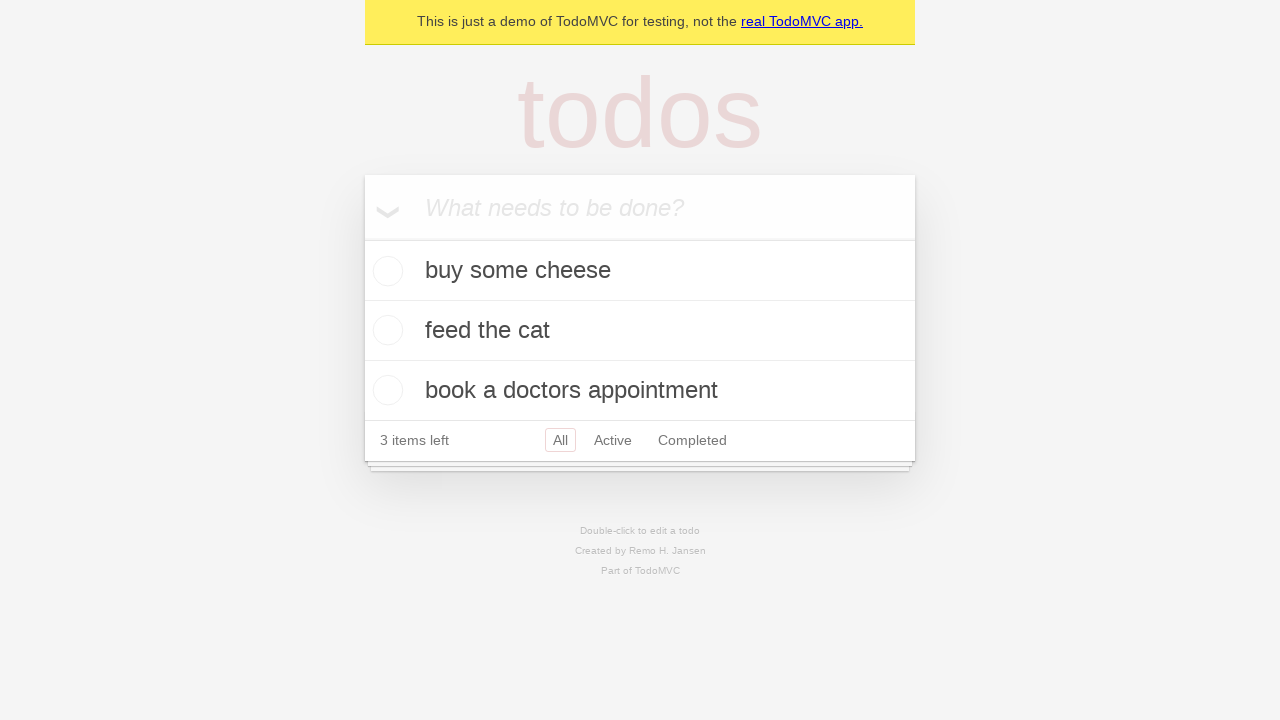

Checked the second todo item as completed at (385, 330) on .todo-list li >> nth=1 >> .toggle
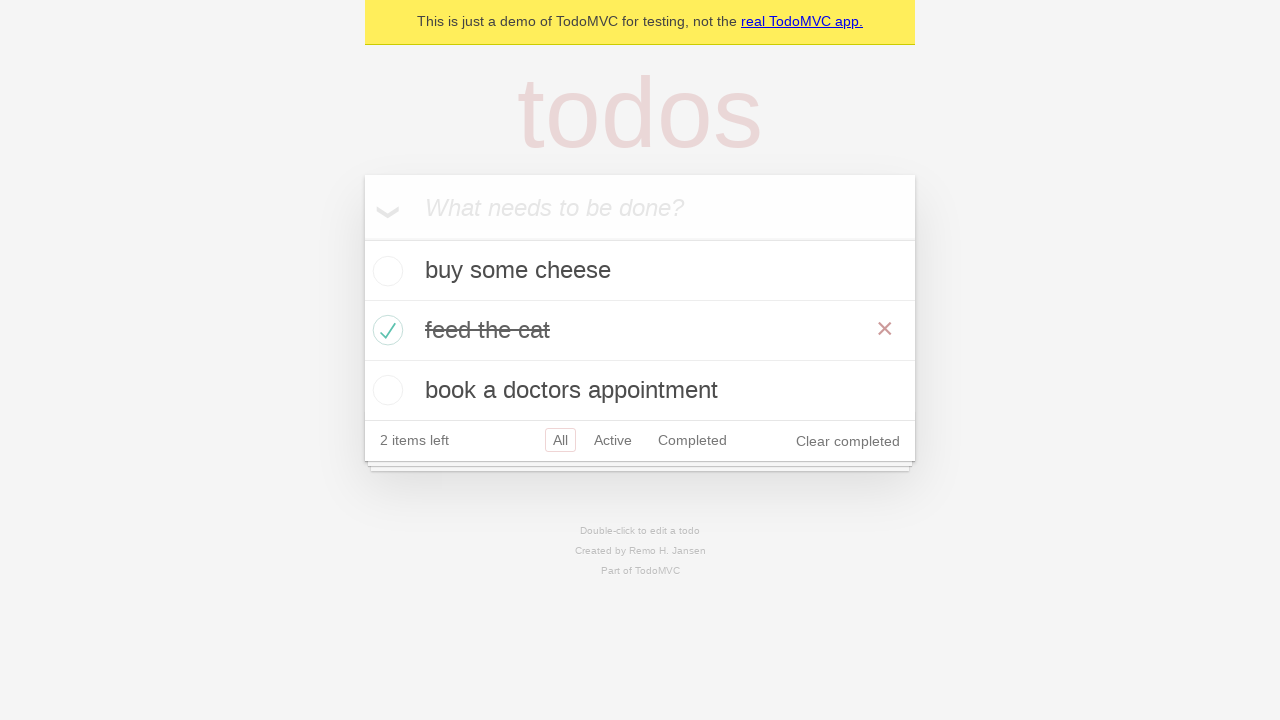

Clicked 'Clear completed' button to remove completed items at (848, 441) on .clear-completed
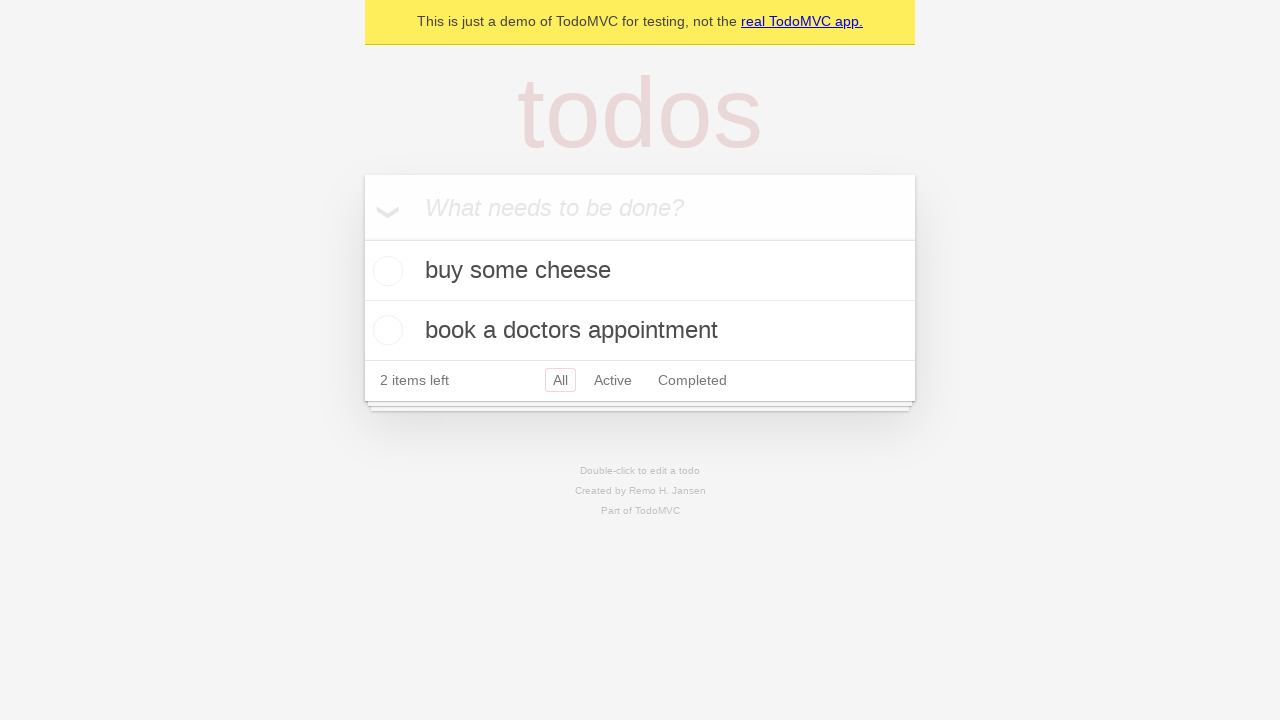

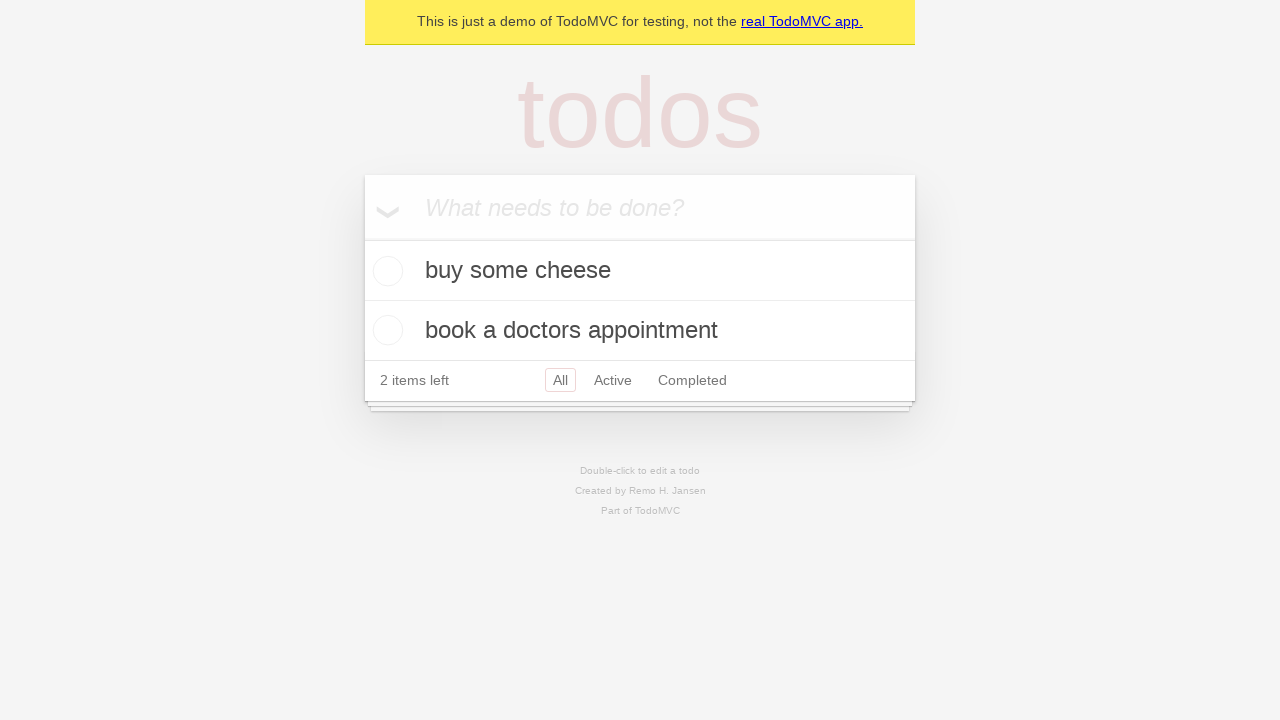